Navigates to a specific Stepik lesson page (lesson 25969, step 8) to view educational content

Starting URL: https://stepik.org/lesson/25969/step/8

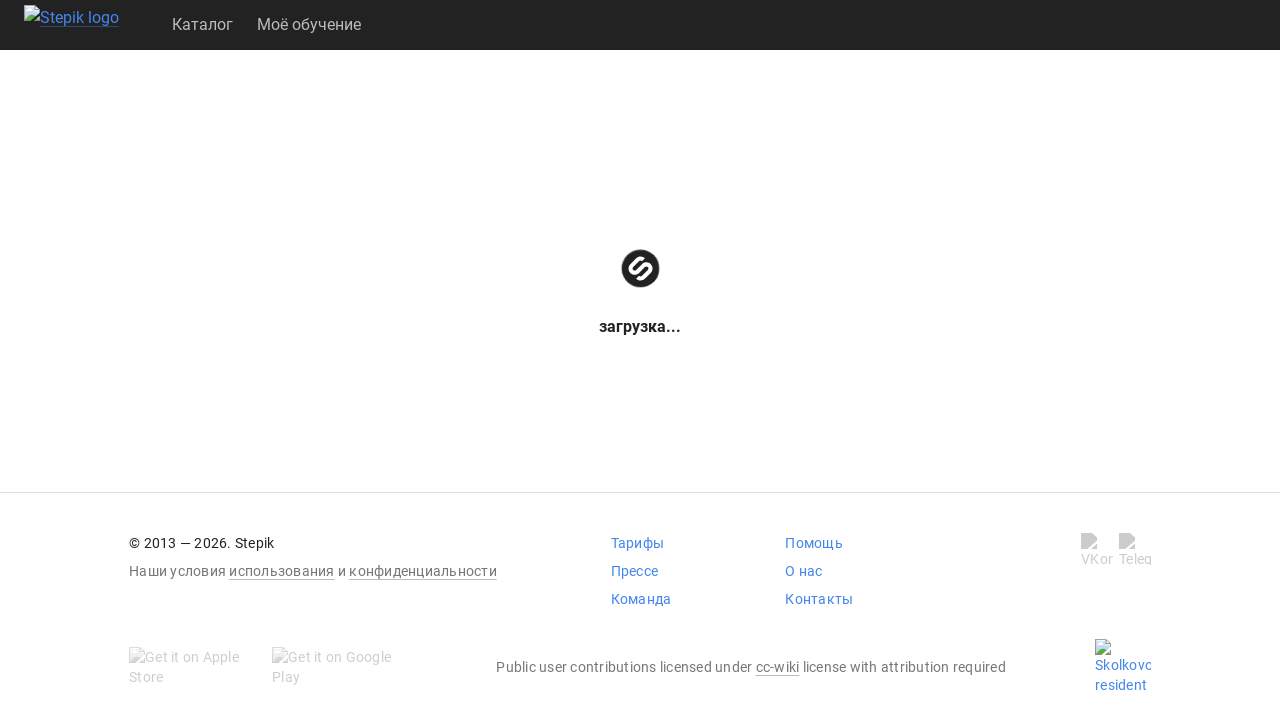

Waited for lesson page to load (networkidle state)
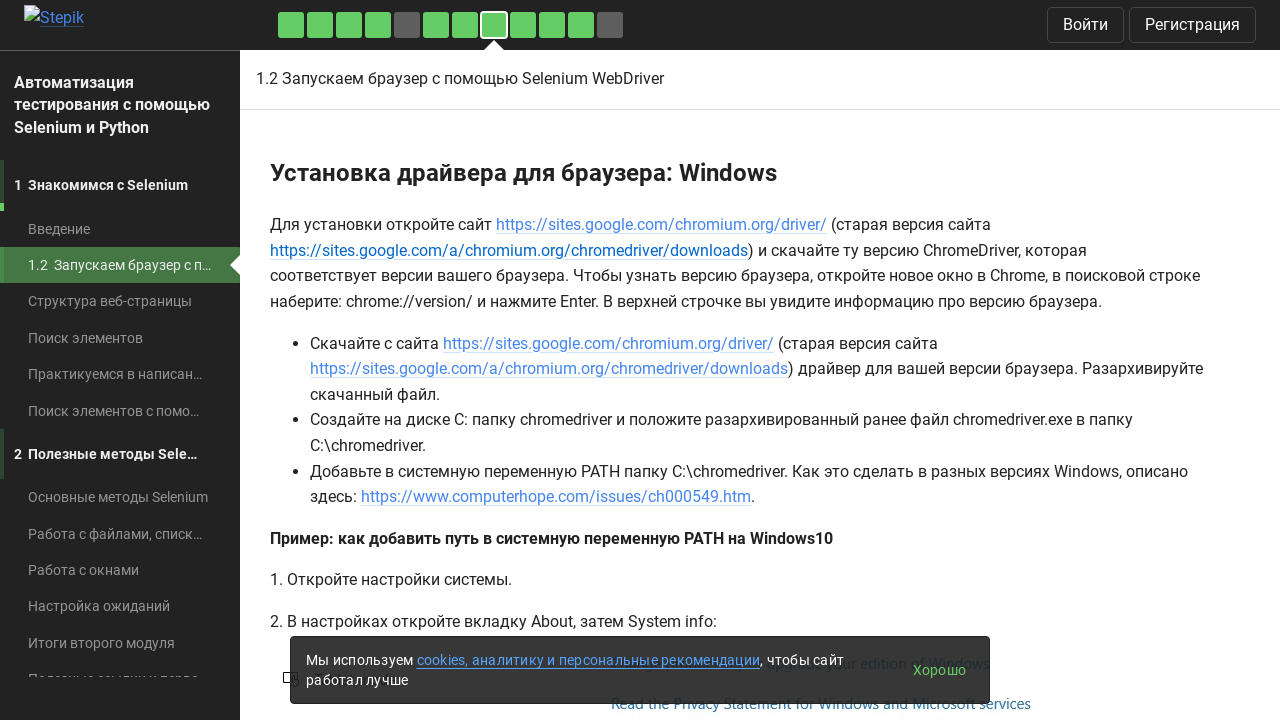

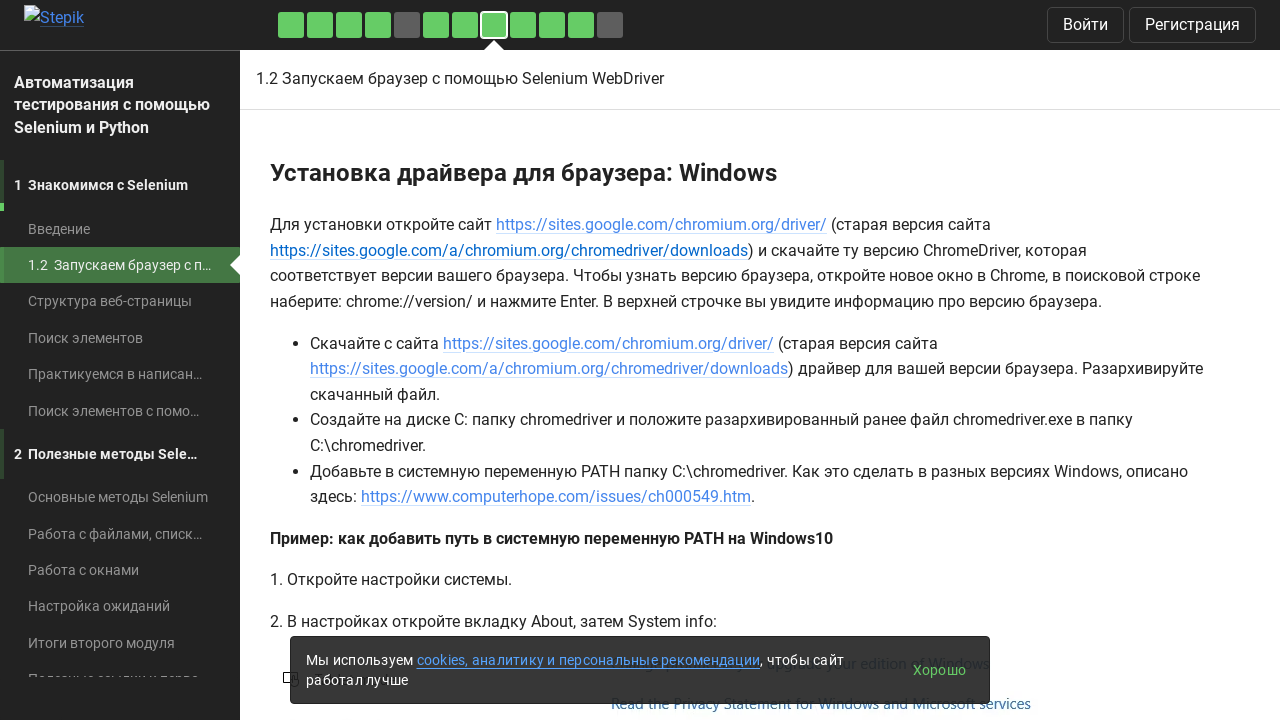